Tests the product search functionality by entering a search term into the search input field on the products page

Starting URL: https://www.automationexercise.com/products

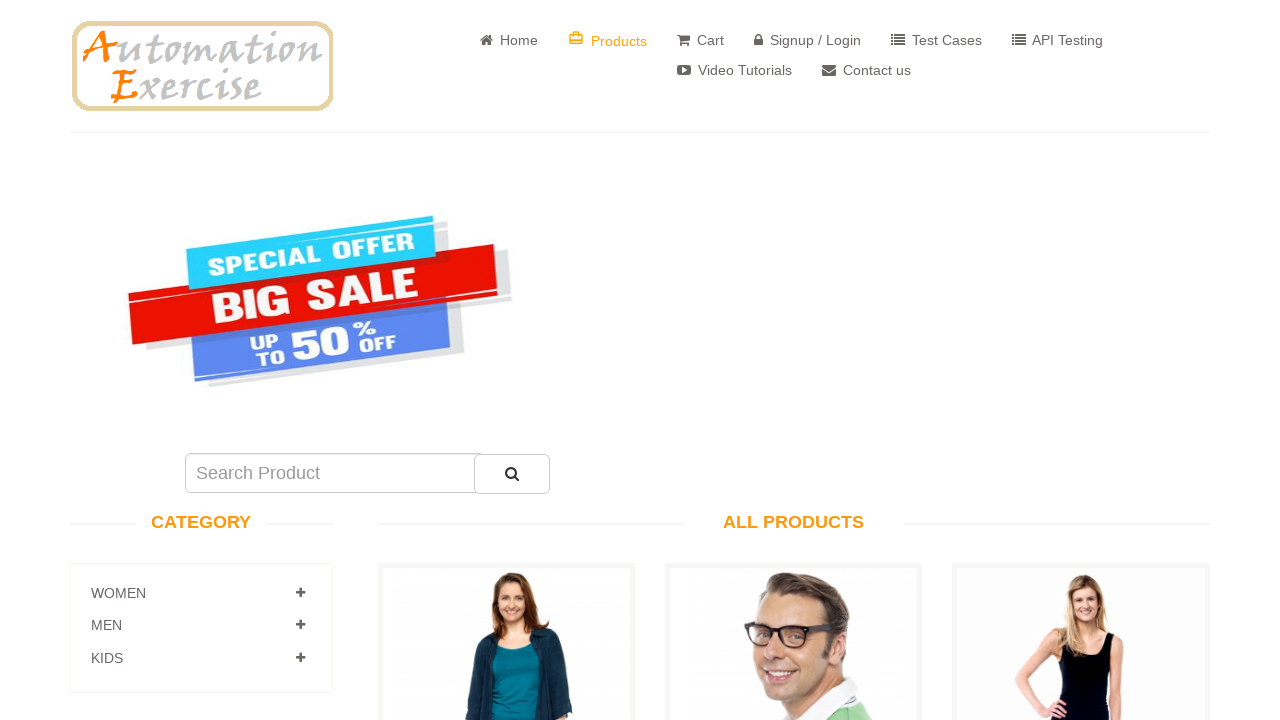

Filled search field with 'jeans' on products page on input[name='search']
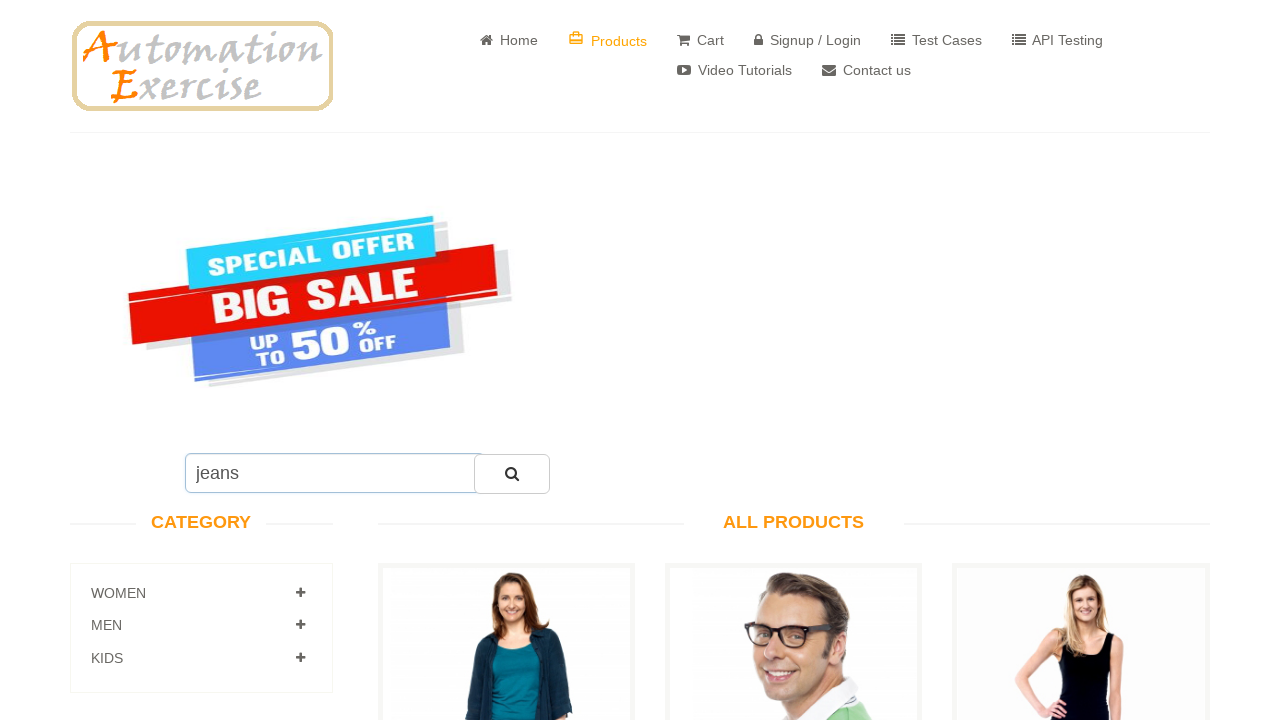

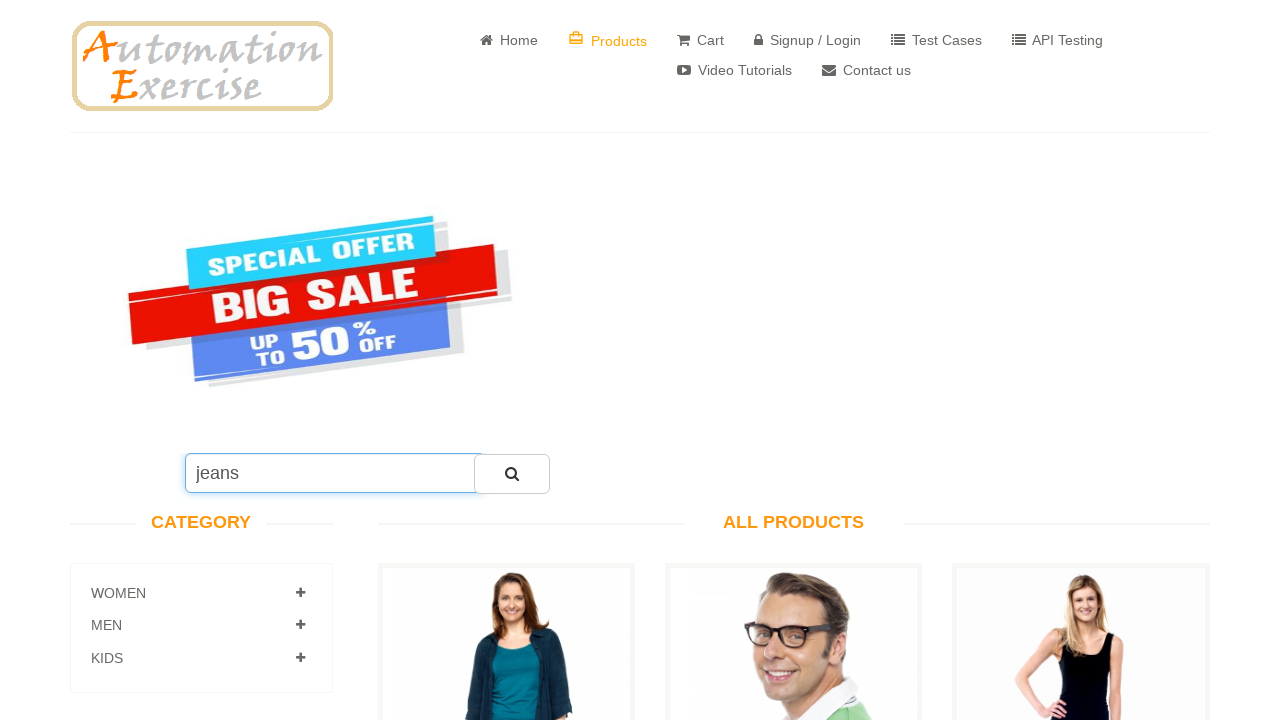